Tests select dropdown by choosing the API option

Starting URL: https://codenboxautomationlab.com/practice/

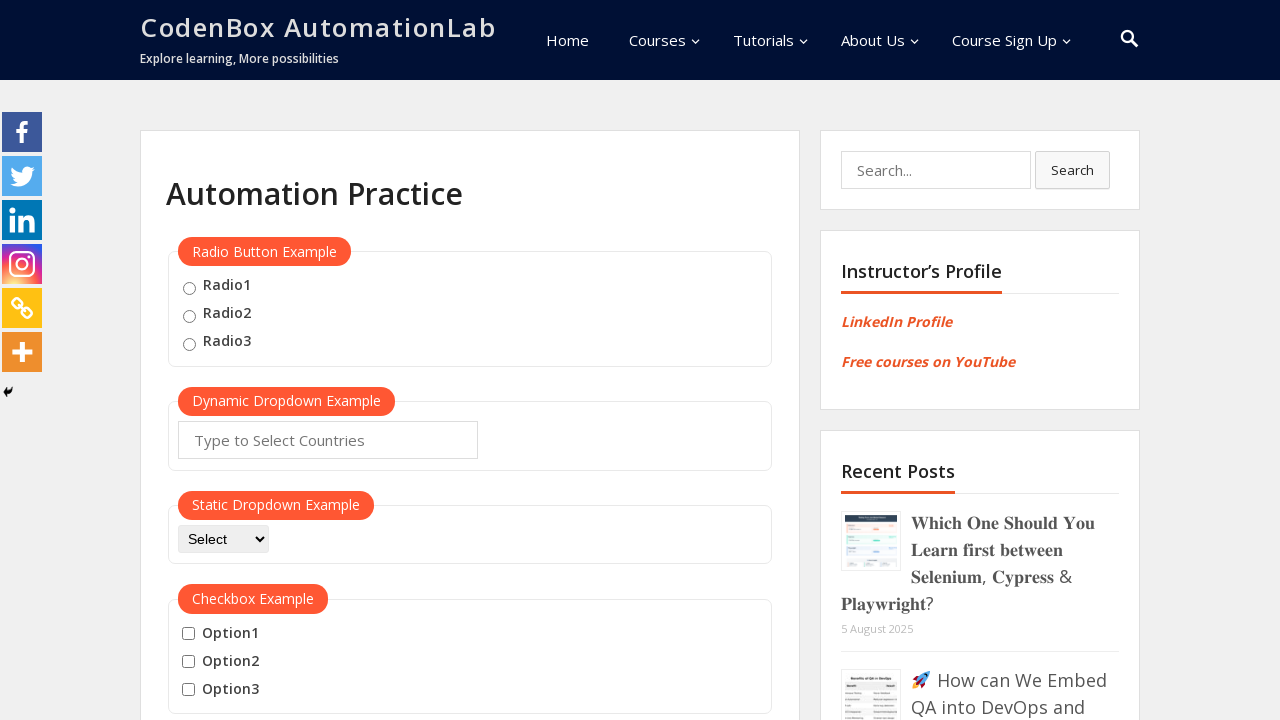

Selected 'API' option from dropdown on #dropdown-class-example
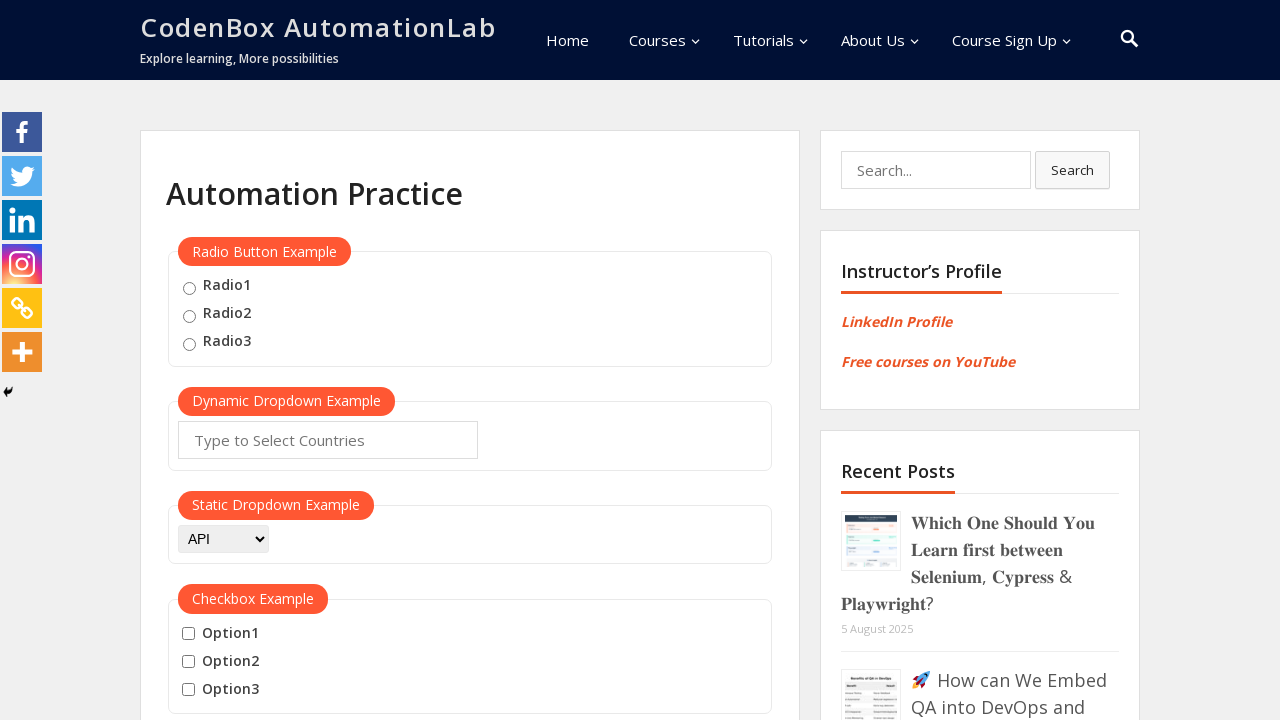

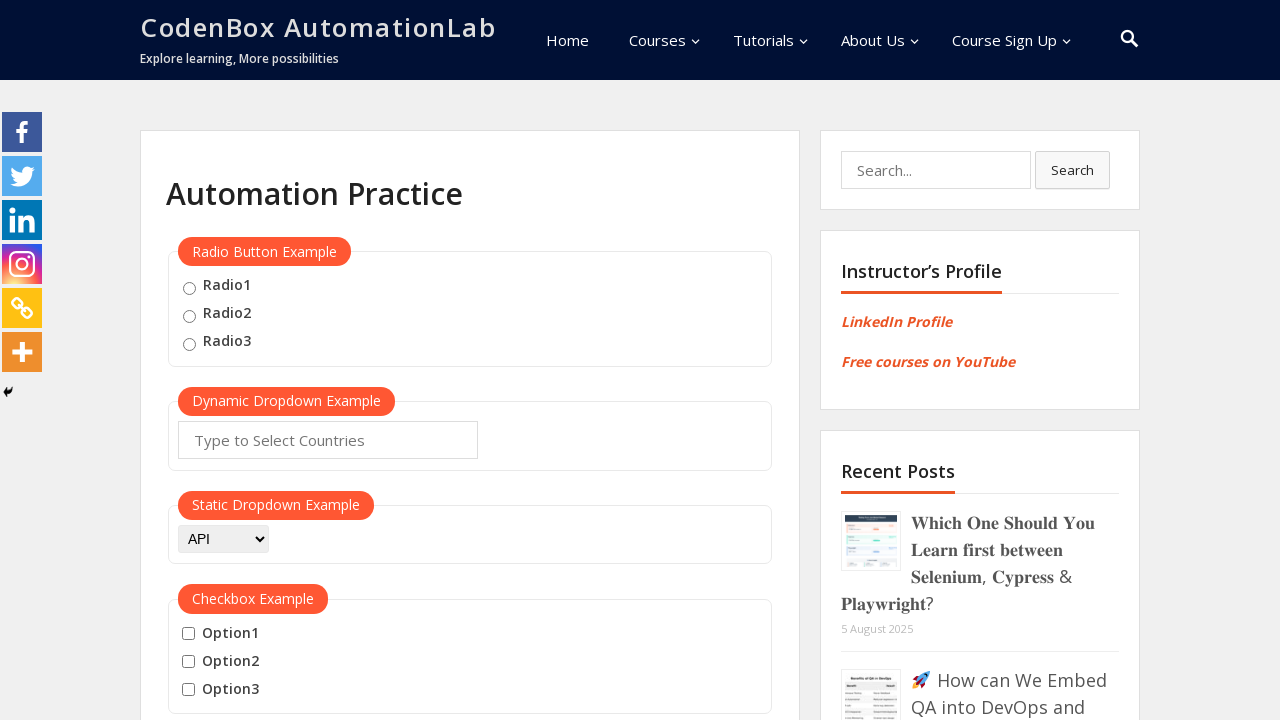